Tests JavaScript alert handling by clicking a button that triggers a JS alert, accepting the alert, and verifying the result message.

Starting URL: https://the-internet.herokuapp.com/javascript_alerts

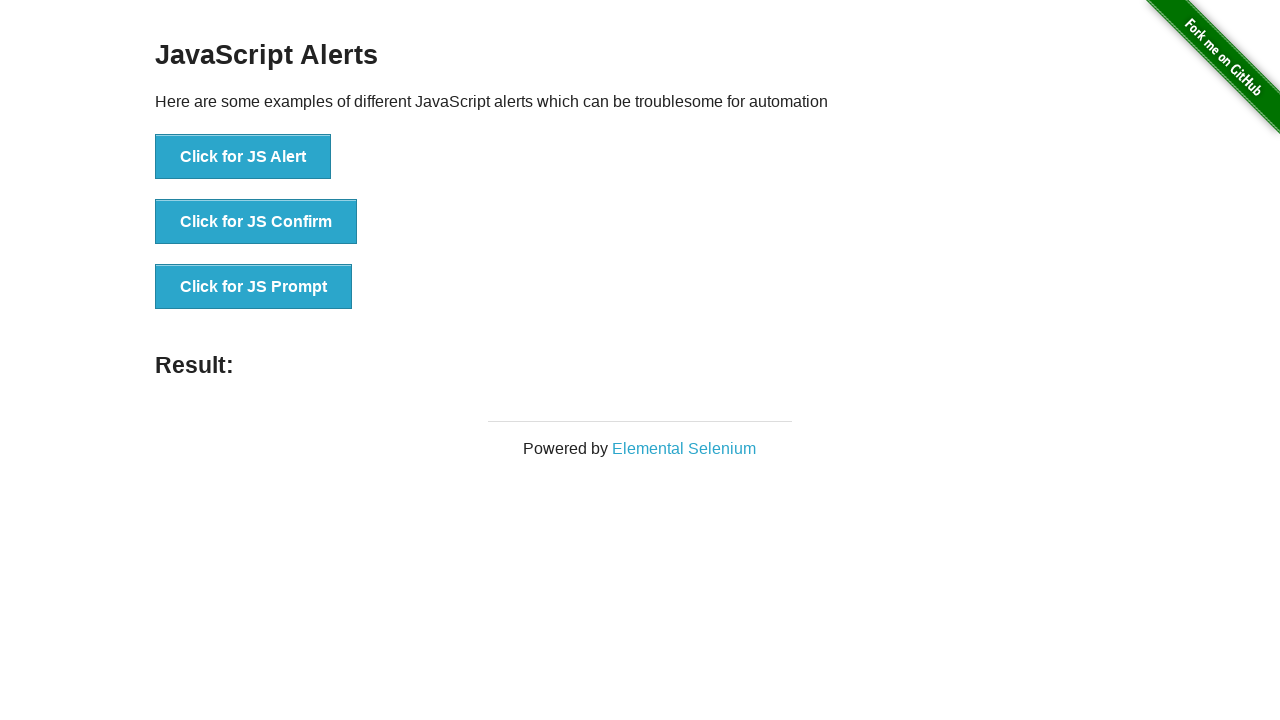

Clicked button to trigger JavaScript alert at (243, 157) on xpath=//button[contains(text(),'Click for JS Alert')]
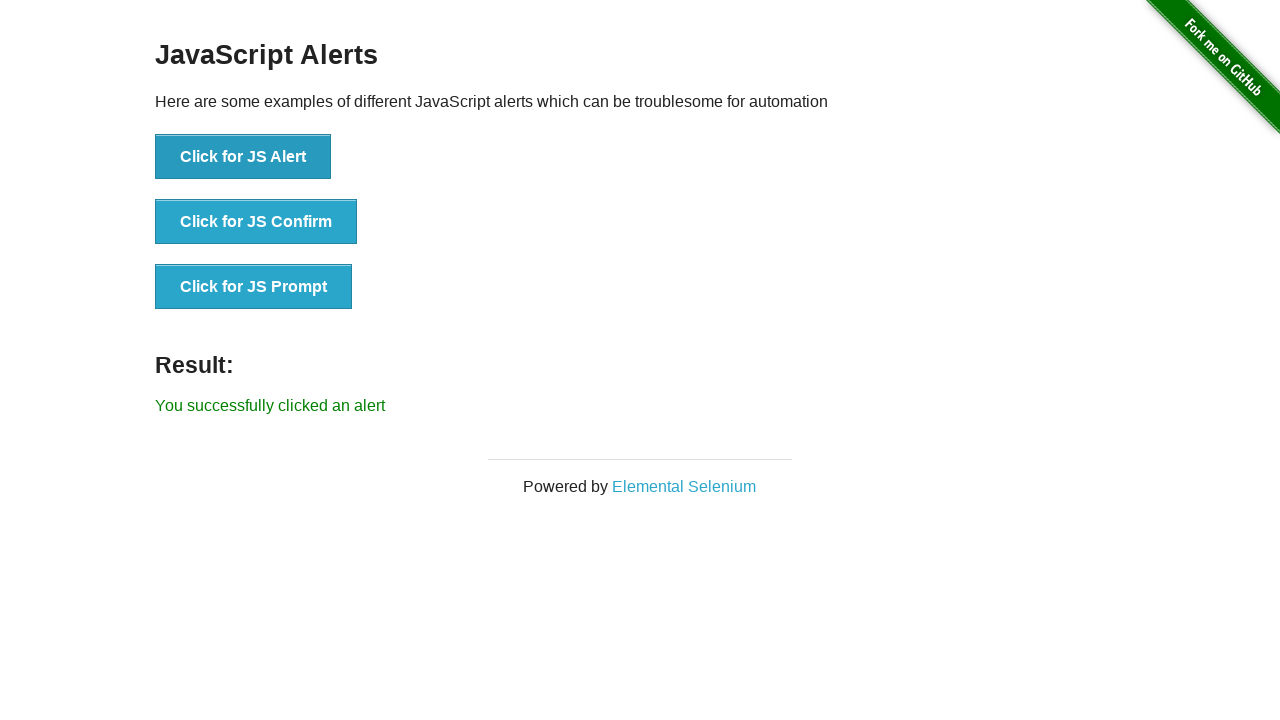

Set up dialog handler to accept alert
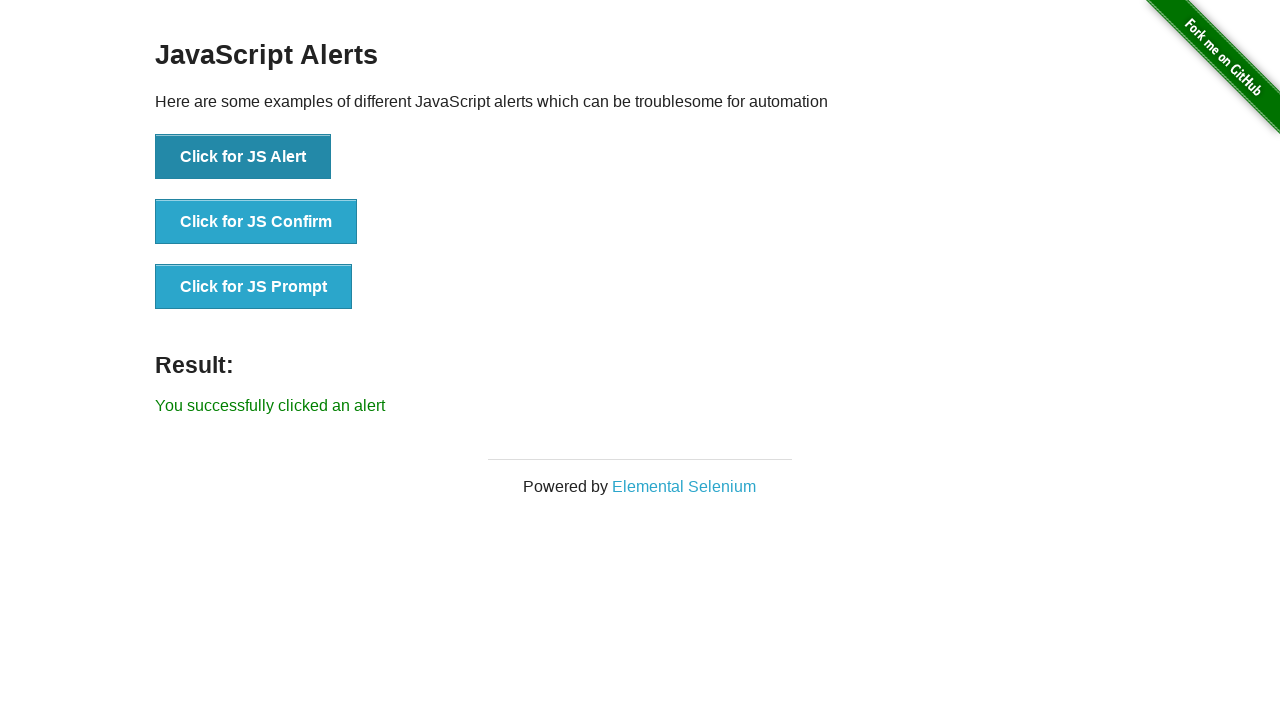

Result message element loaded
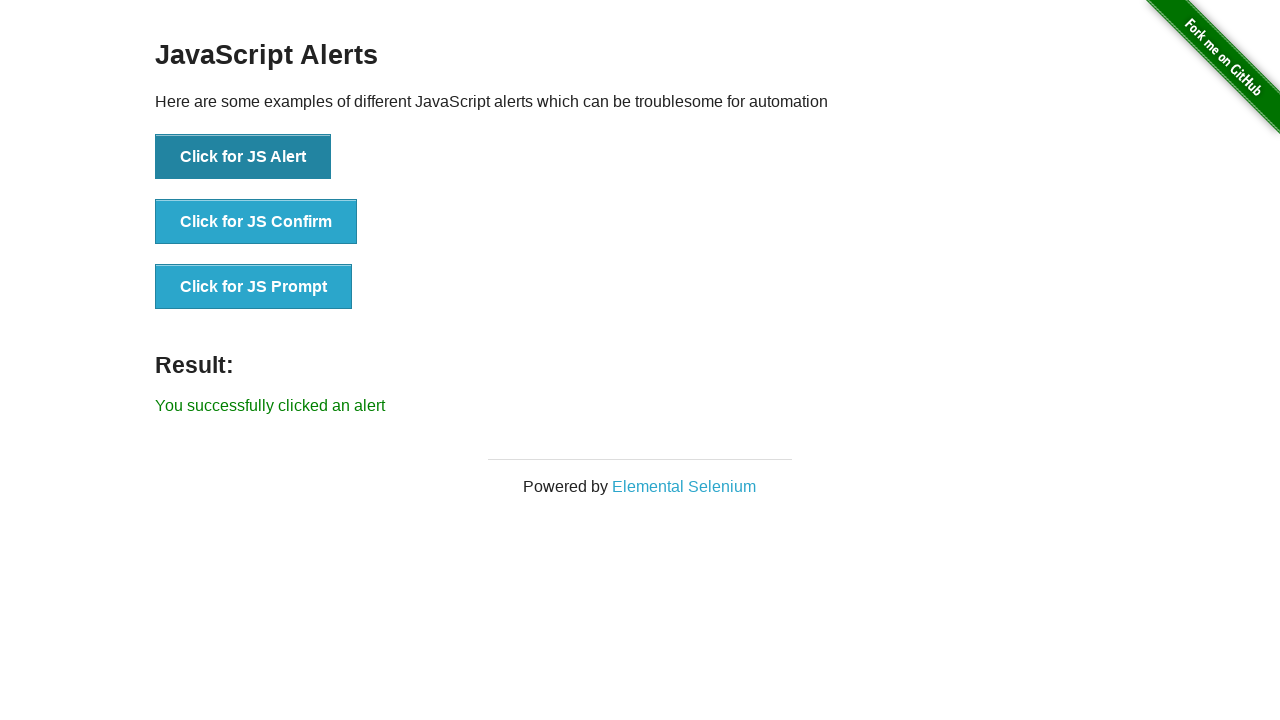

Retrieved result text content
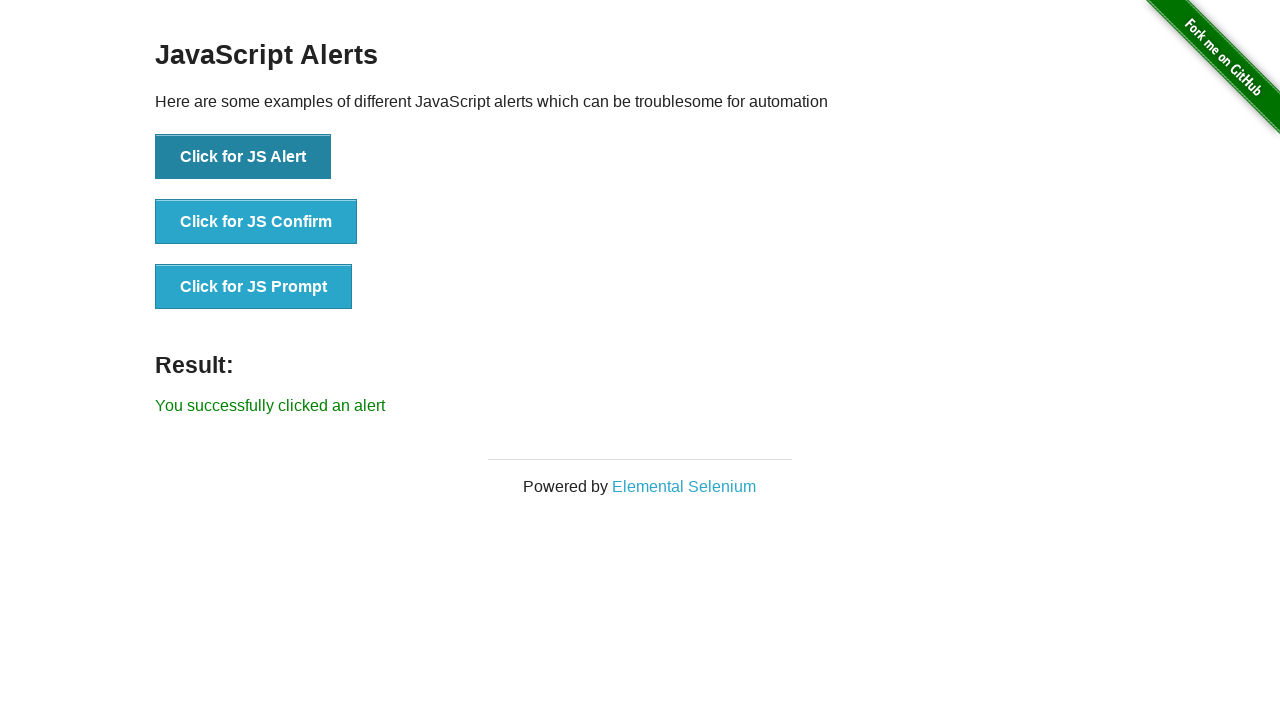

Verified result message matches expected text
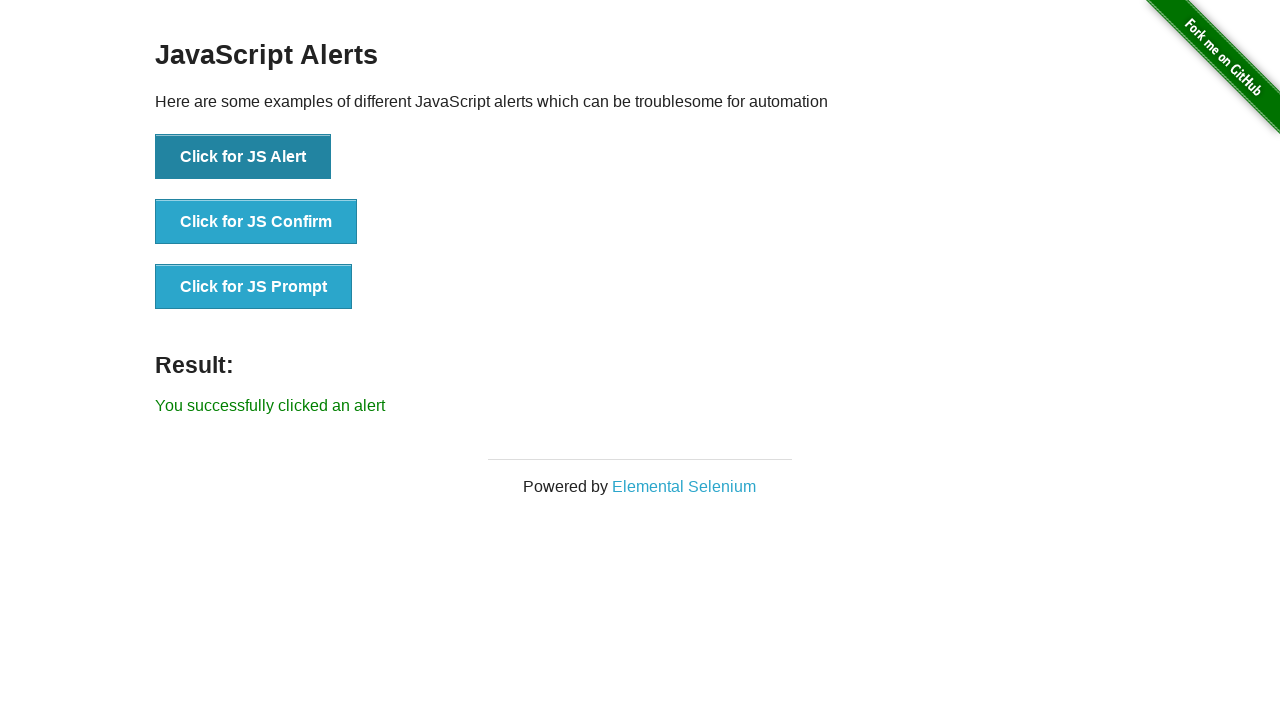

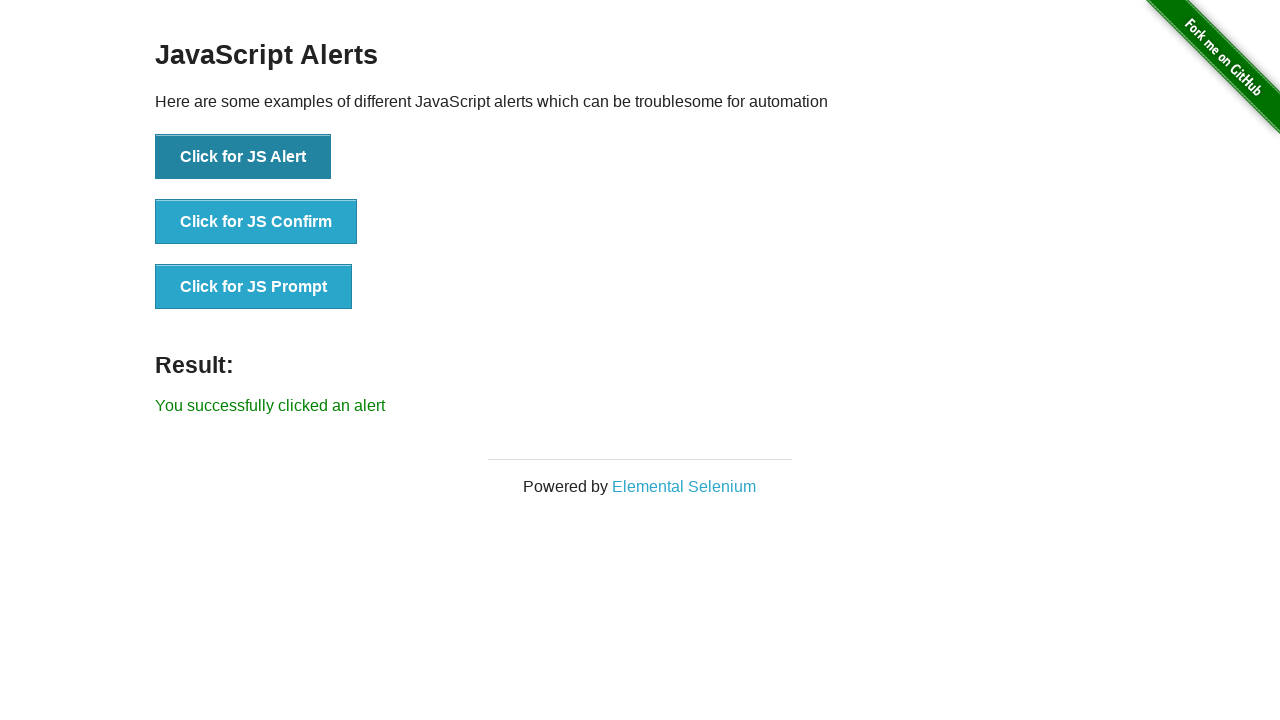